Tests marking all todo items as completed using the 'Mark all as complete' checkbox

Starting URL: https://demo.playwright.dev/todomvc

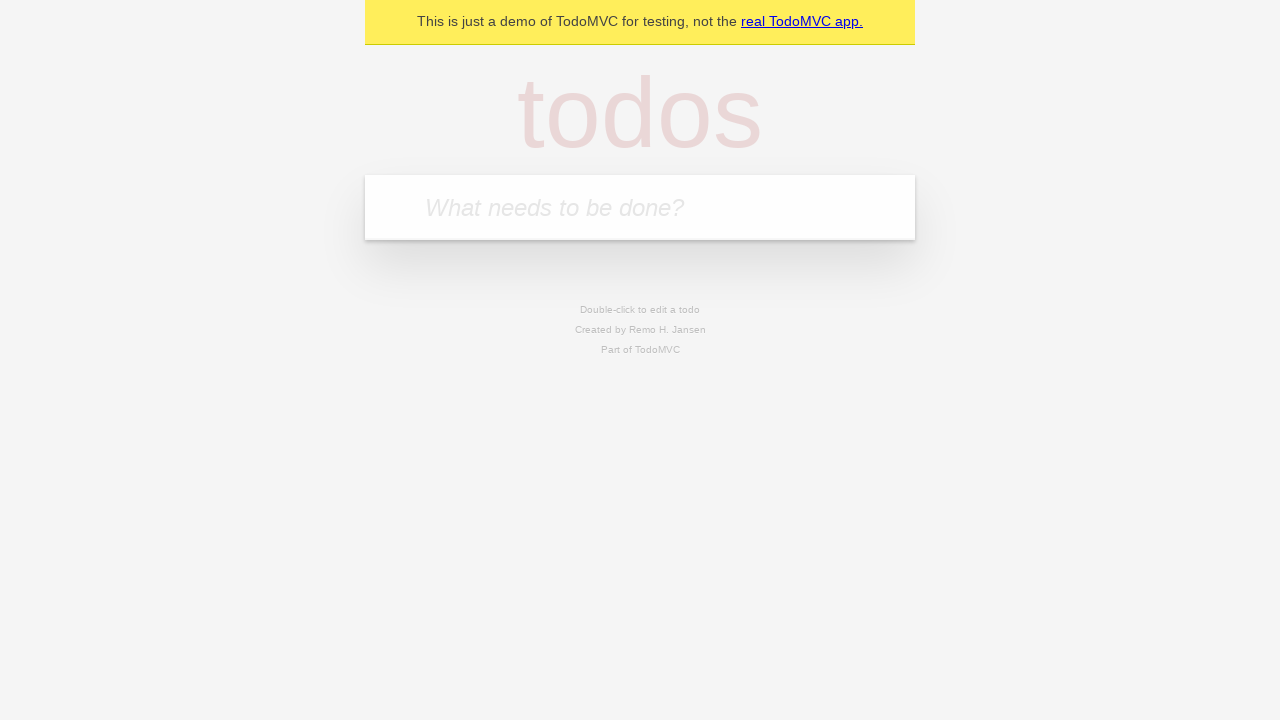

Located the 'What needs to be done?' input field
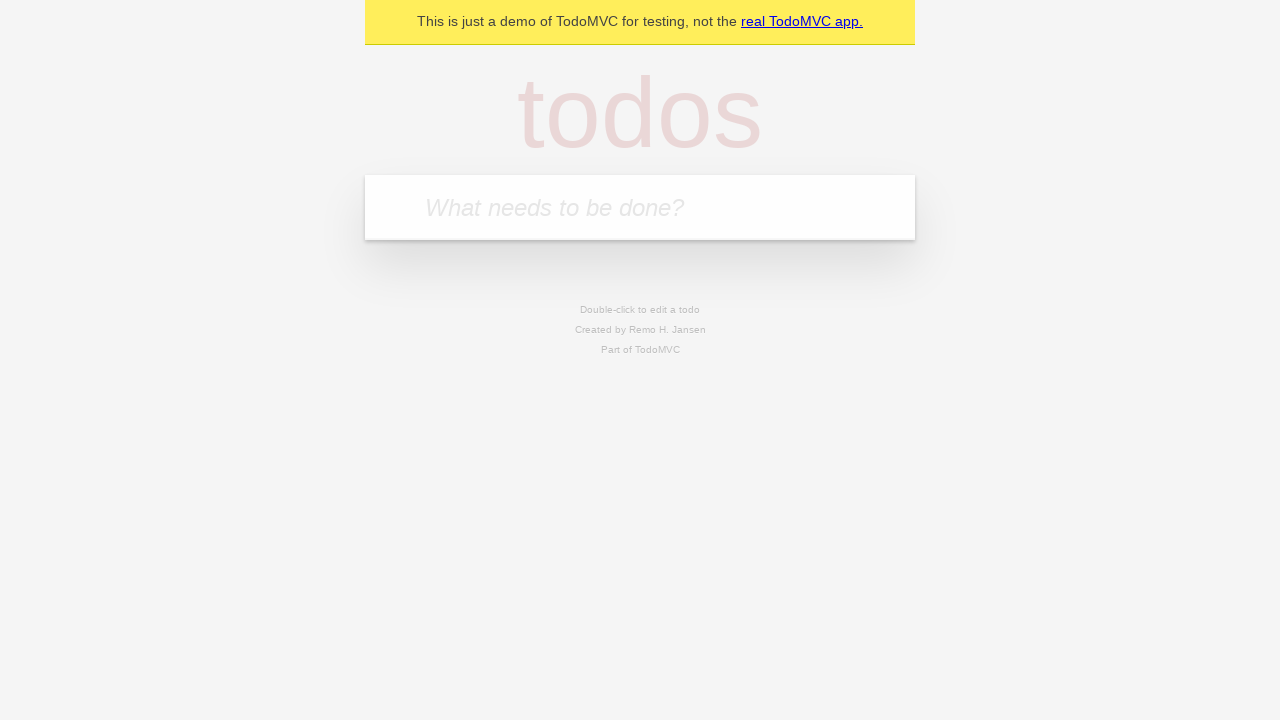

Filled todo input with 'buy some cheese' on internal:attr=[placeholder="What needs to be done?"i]
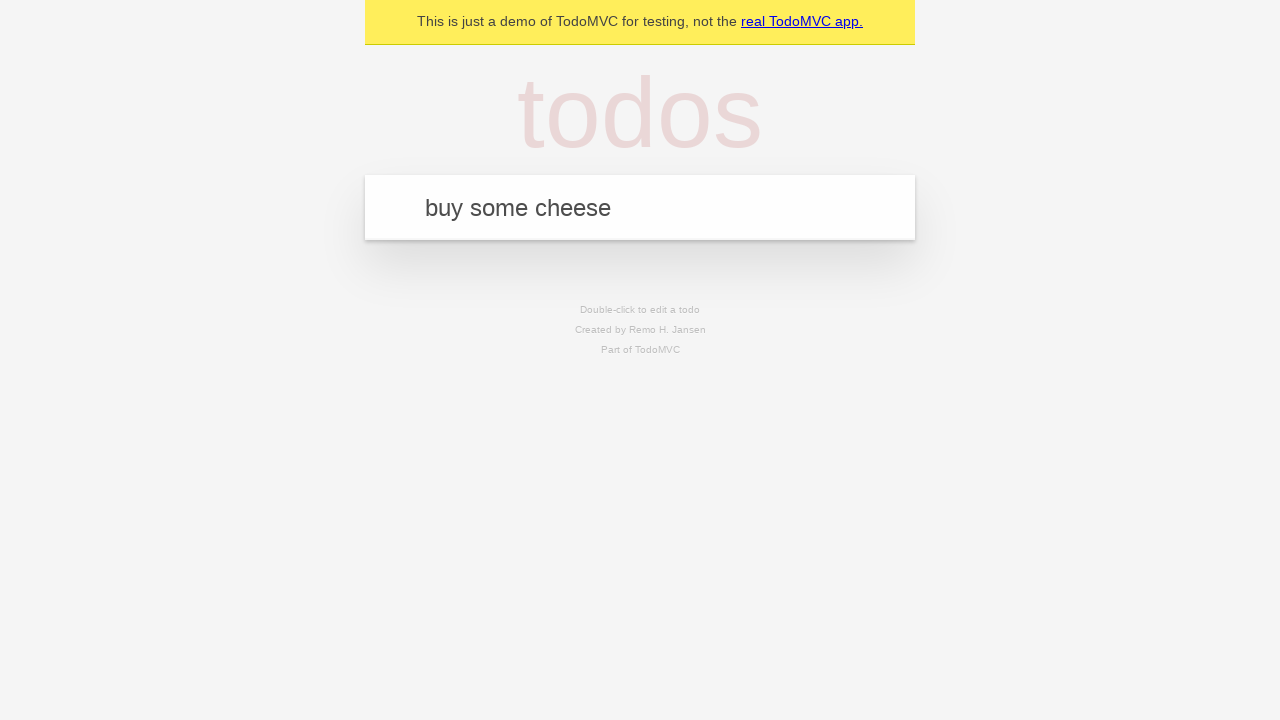

Pressed Enter to create todo 'buy some cheese' on internal:attr=[placeholder="What needs to be done?"i]
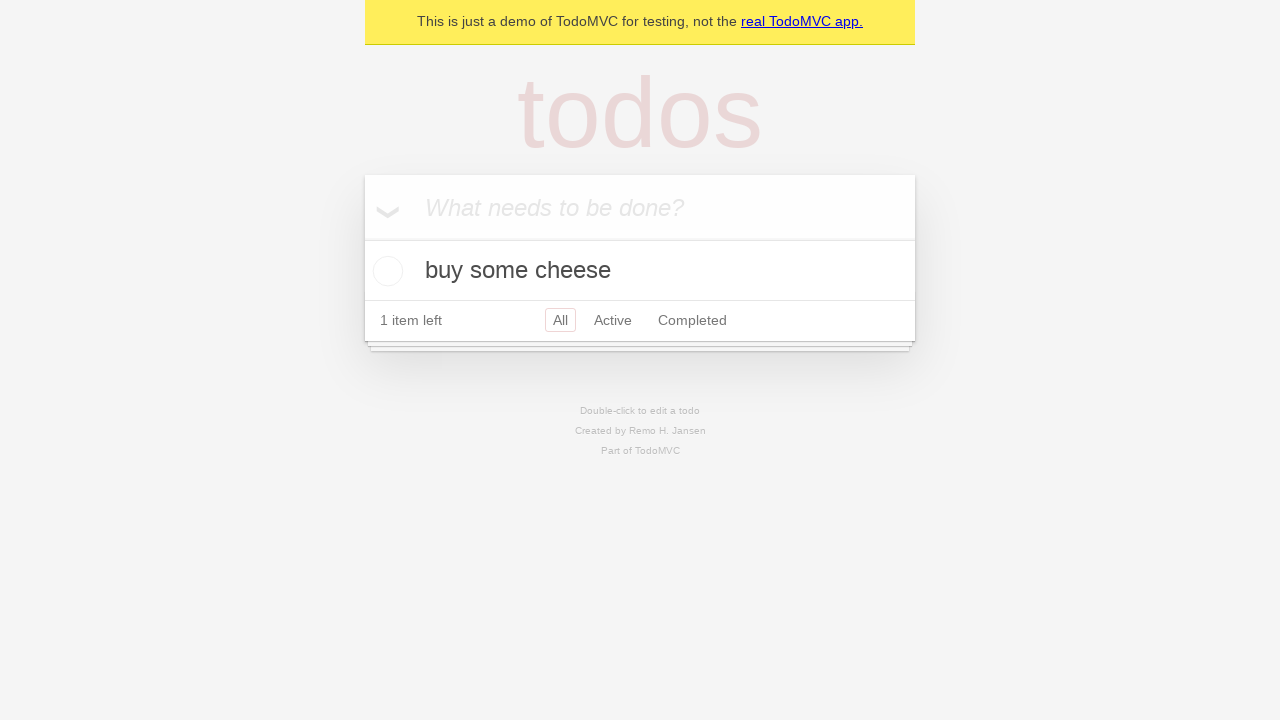

Filled todo input with 'feed the cat' on internal:attr=[placeholder="What needs to be done?"i]
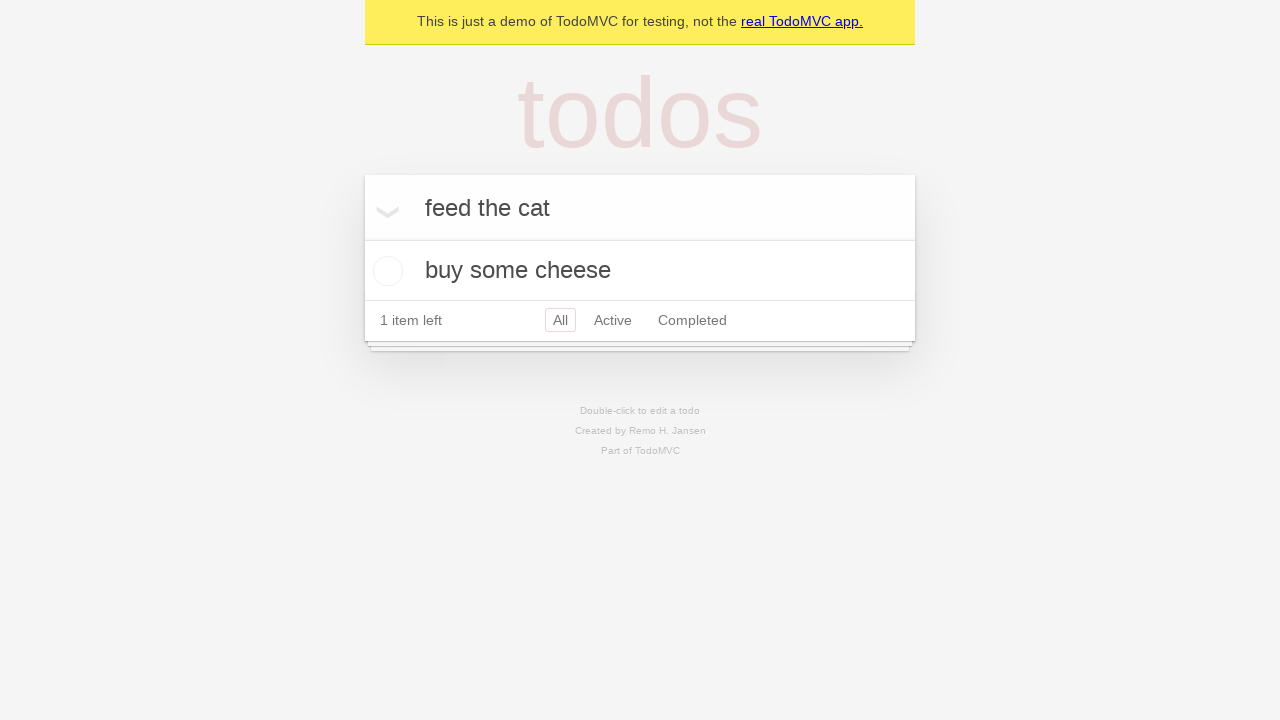

Pressed Enter to create todo 'feed the cat' on internal:attr=[placeholder="What needs to be done?"i]
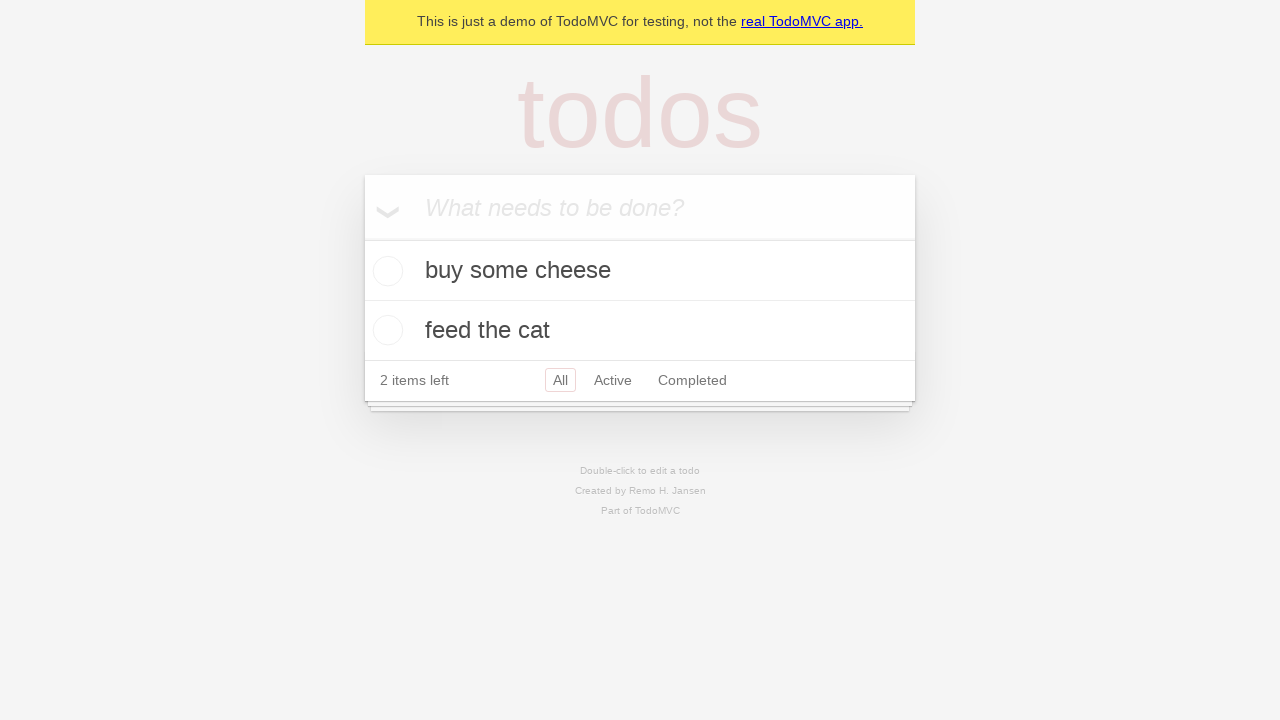

Filled todo input with 'book a doctors appointment' on internal:attr=[placeholder="What needs to be done?"i]
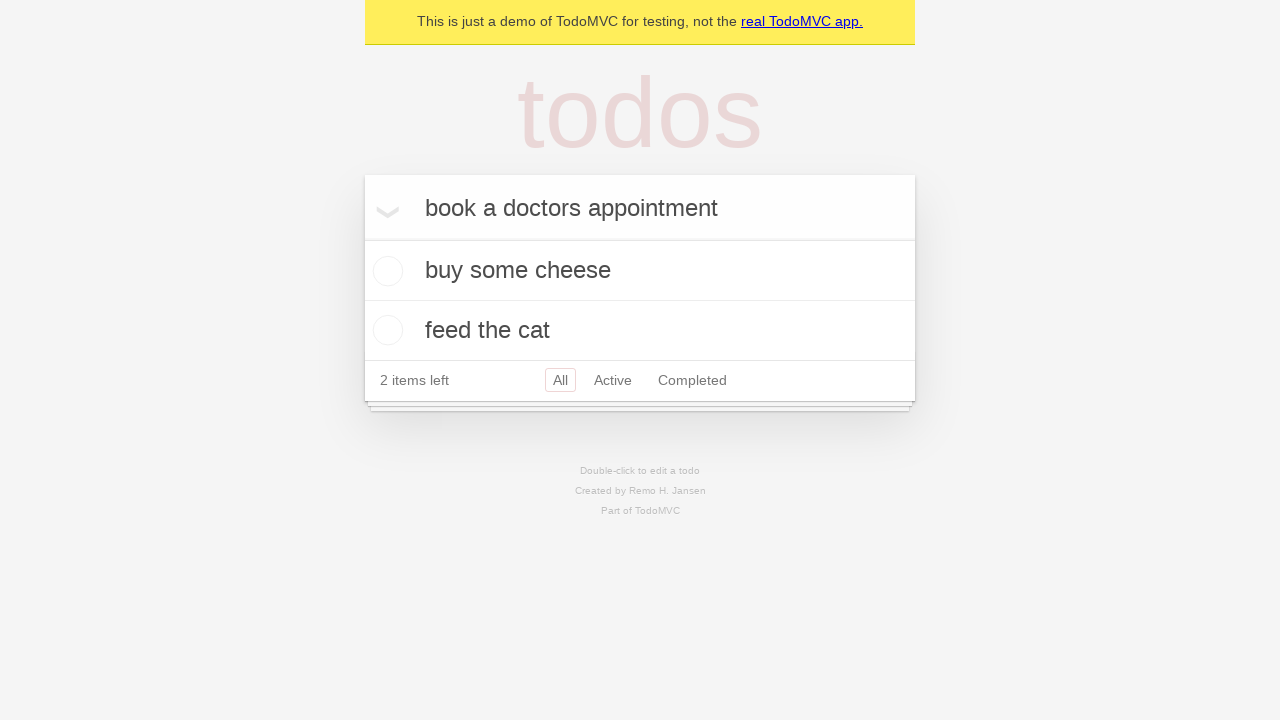

Pressed Enter to create todo 'book a doctors appointment' on internal:attr=[placeholder="What needs to be done?"i]
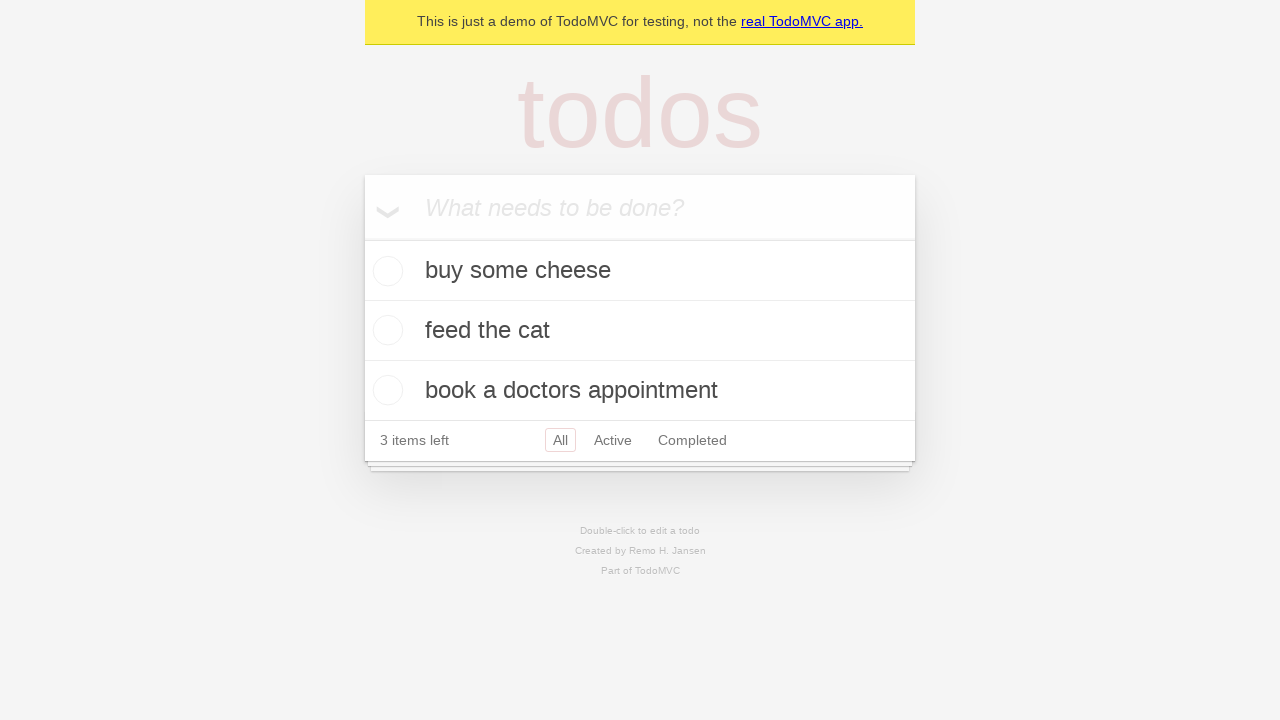

Waited for all 3 todo items to be created
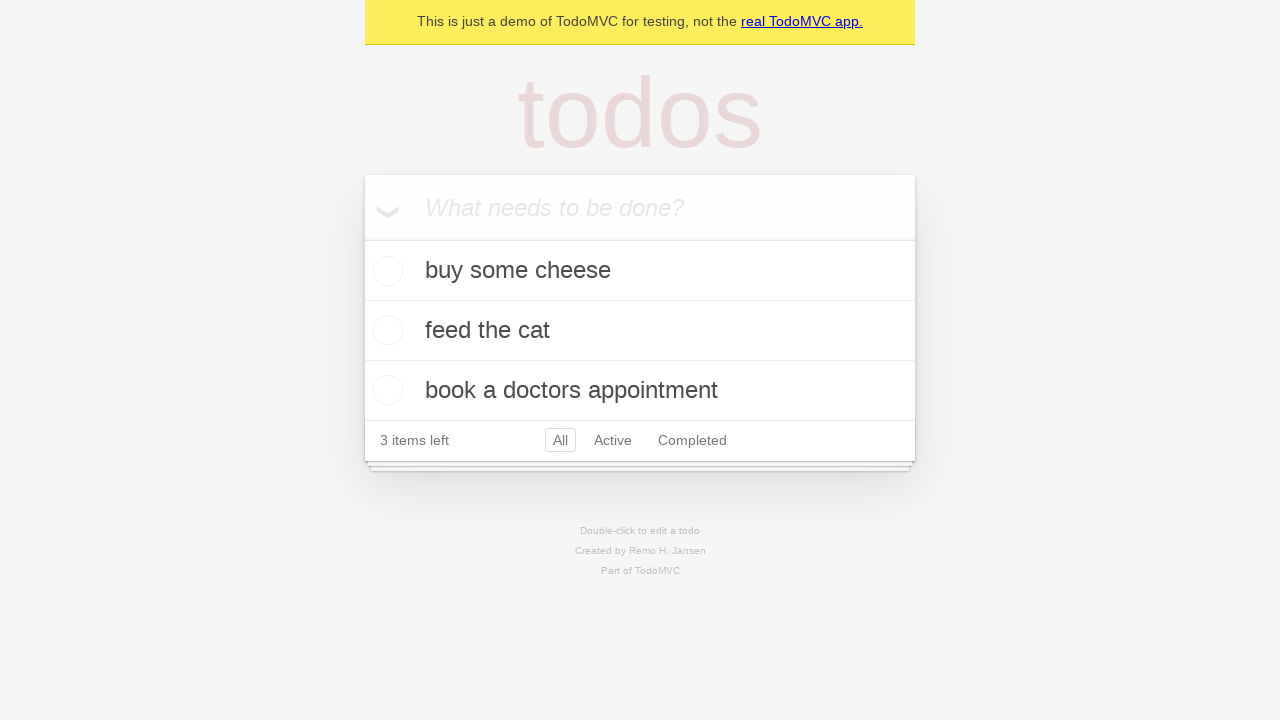

Clicked 'Mark all as complete' checkbox to complete all todos at (362, 238) on internal:label="Mark all as complete"i
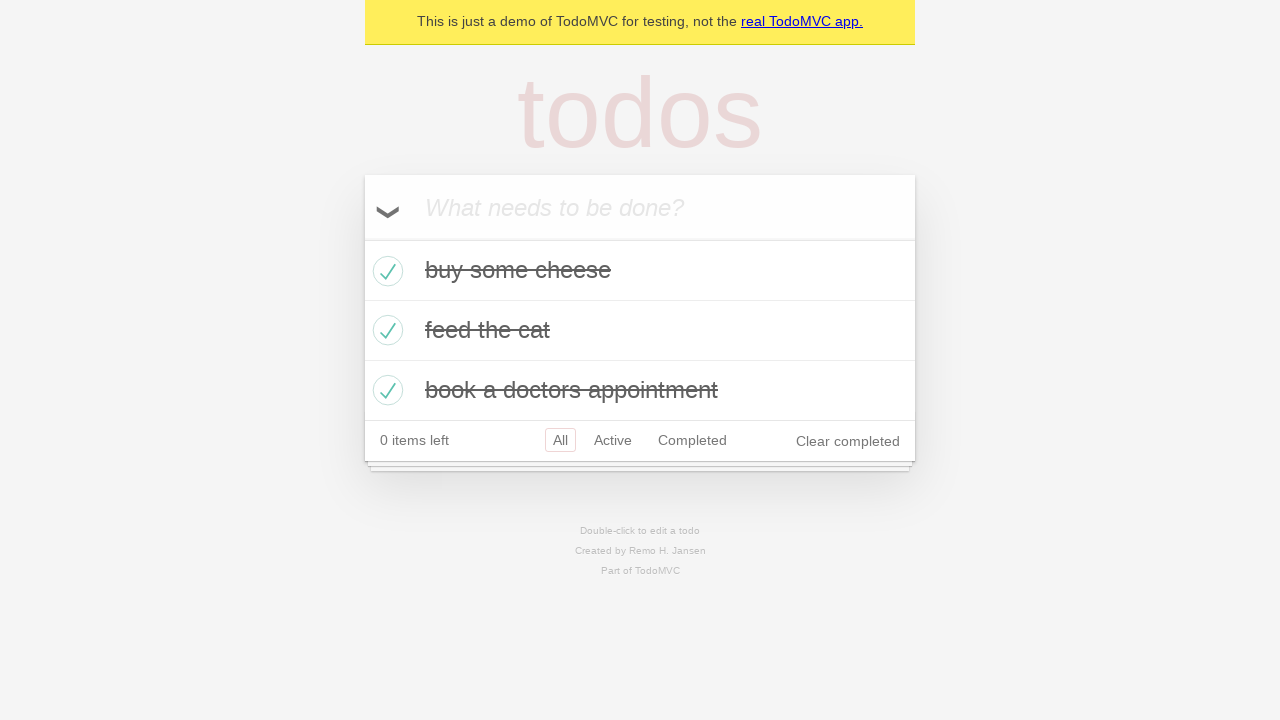

Verified that all todo items are marked as completed
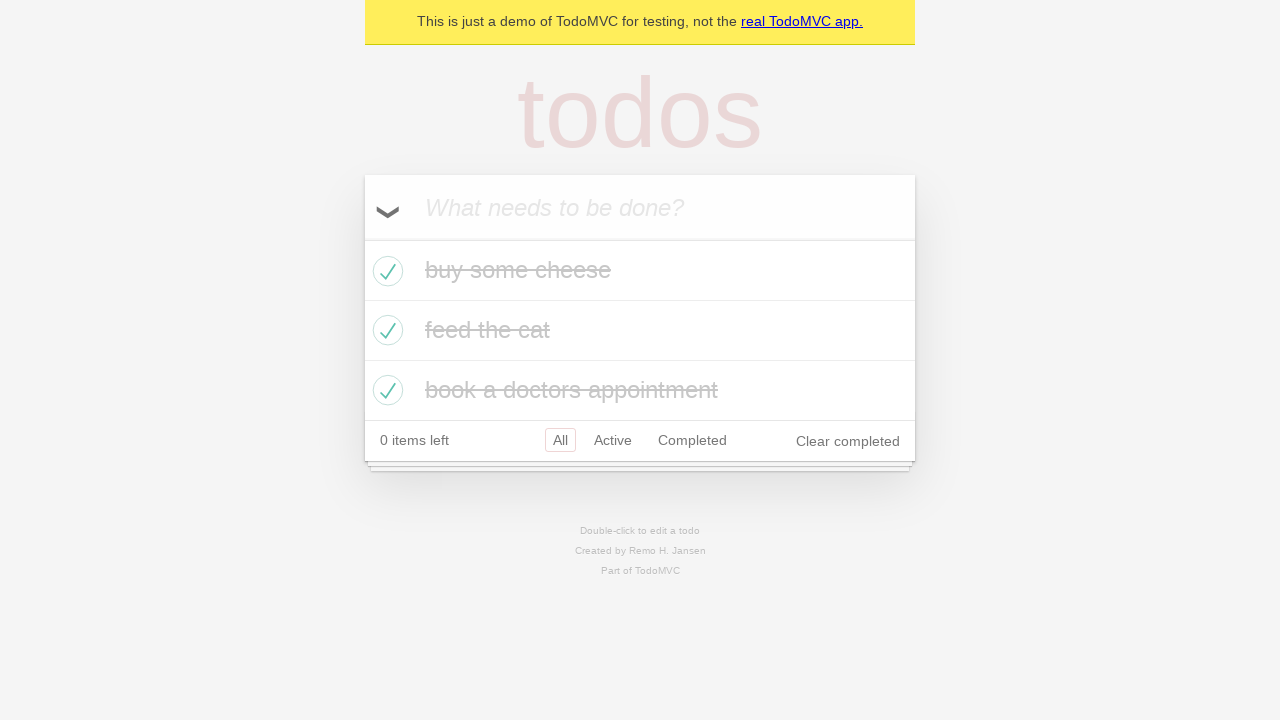

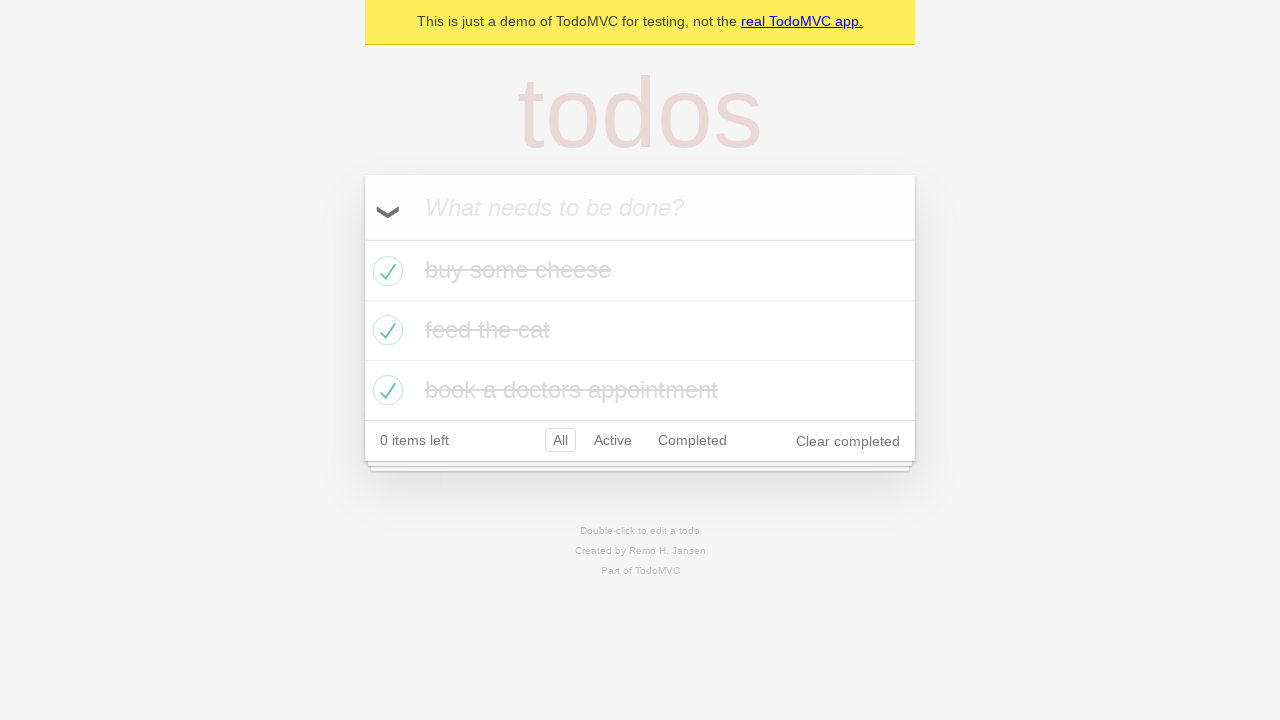